Tests confirm alert handling by triggering a confirm dialog and dismissing it

Starting URL: https://letcode.in/alert

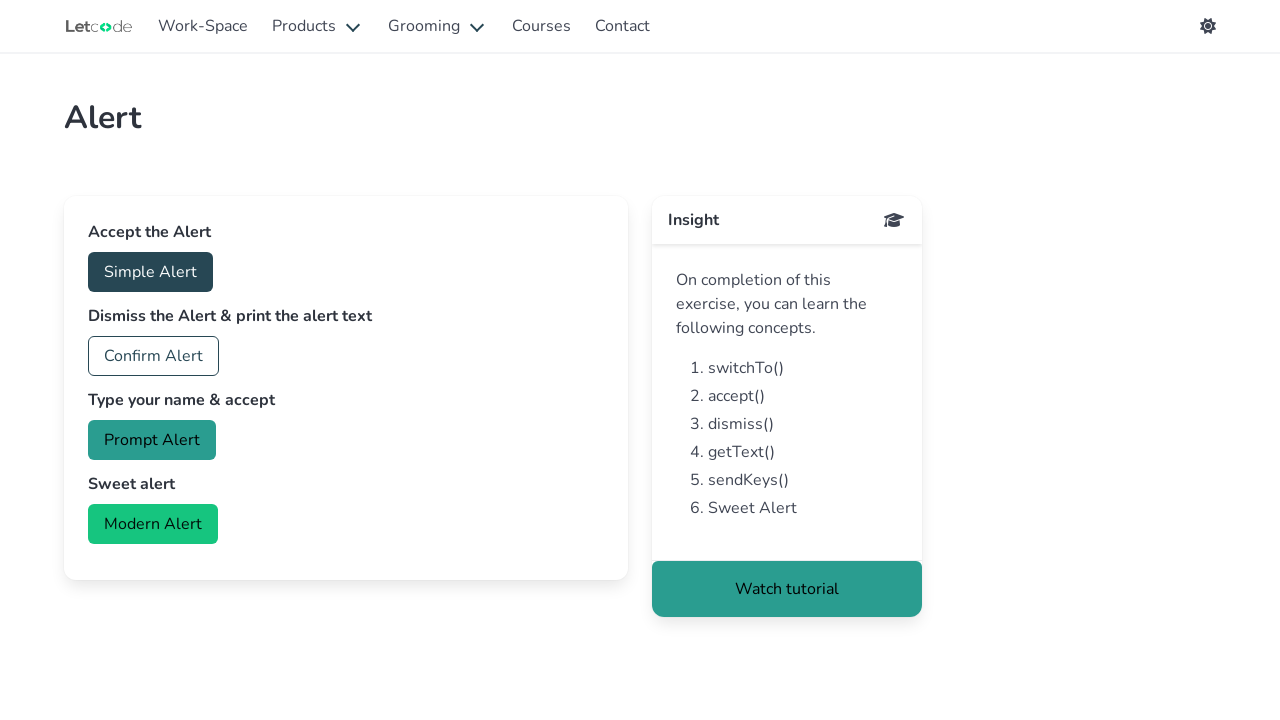

Clicked confirm button to trigger confirm dialog at (154, 356) on #confirm
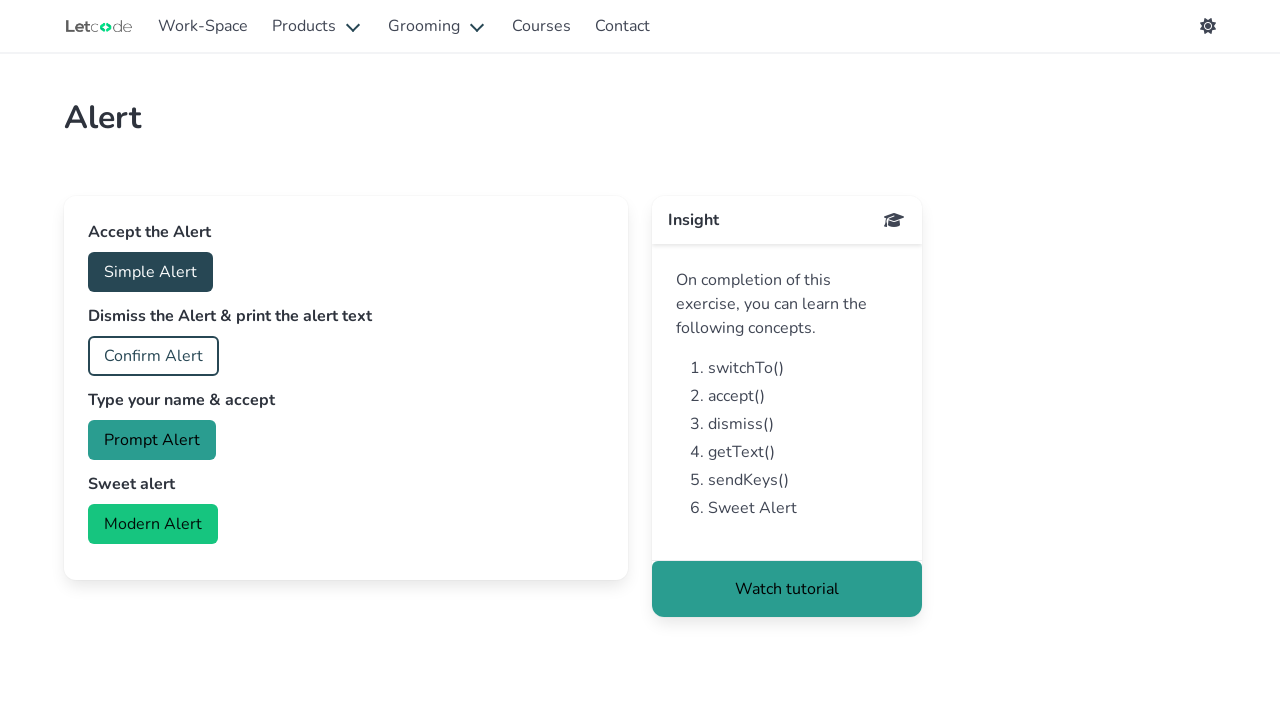

Set up dialog handler to dismiss confirm alerts
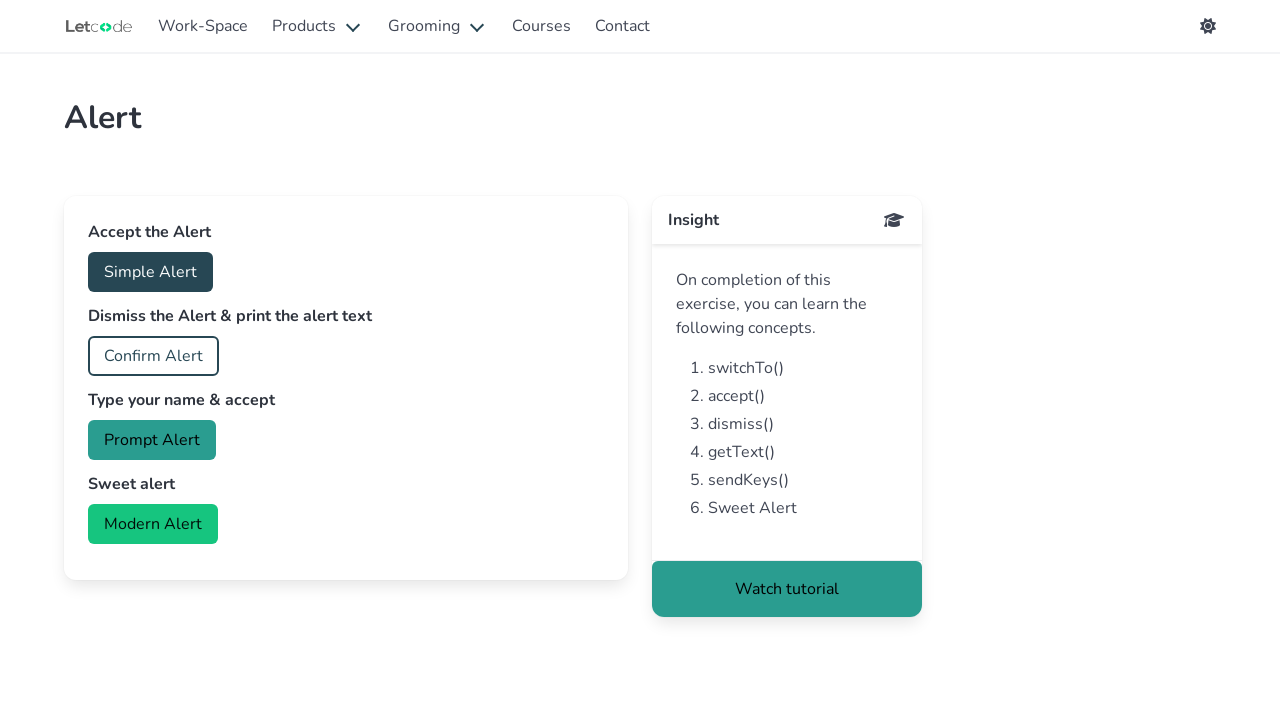

Waited for dialog handling to complete
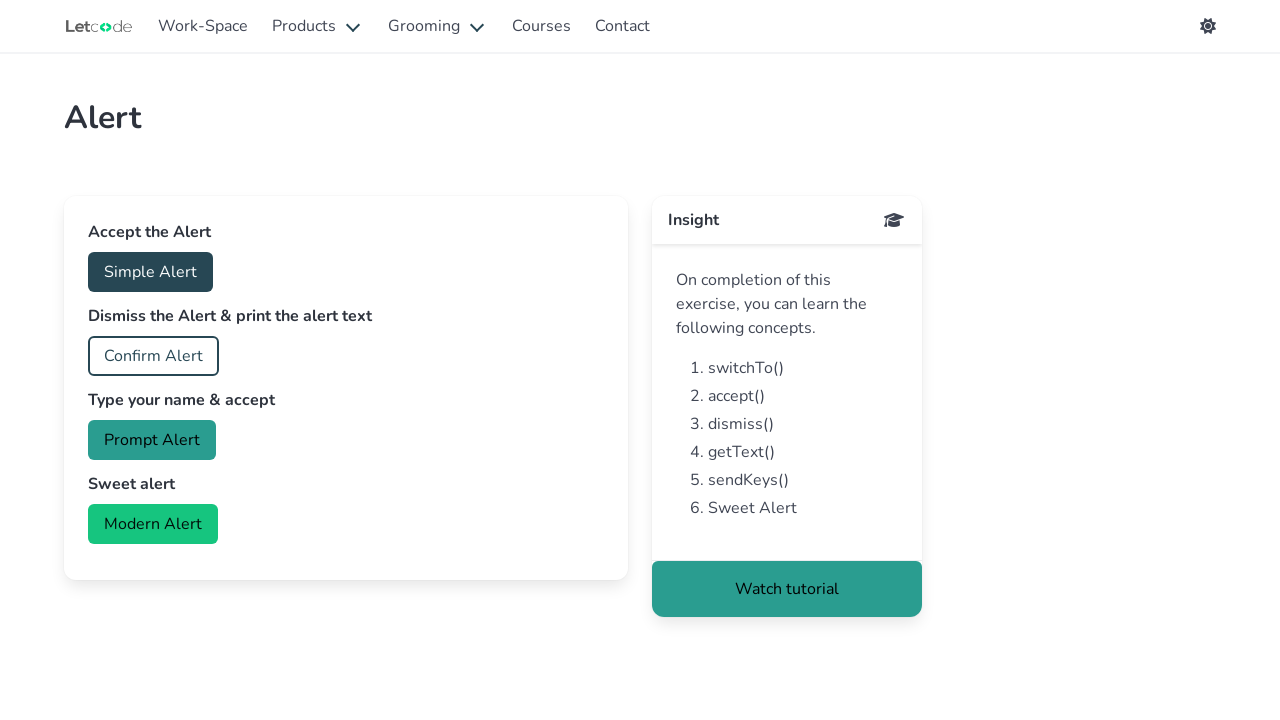

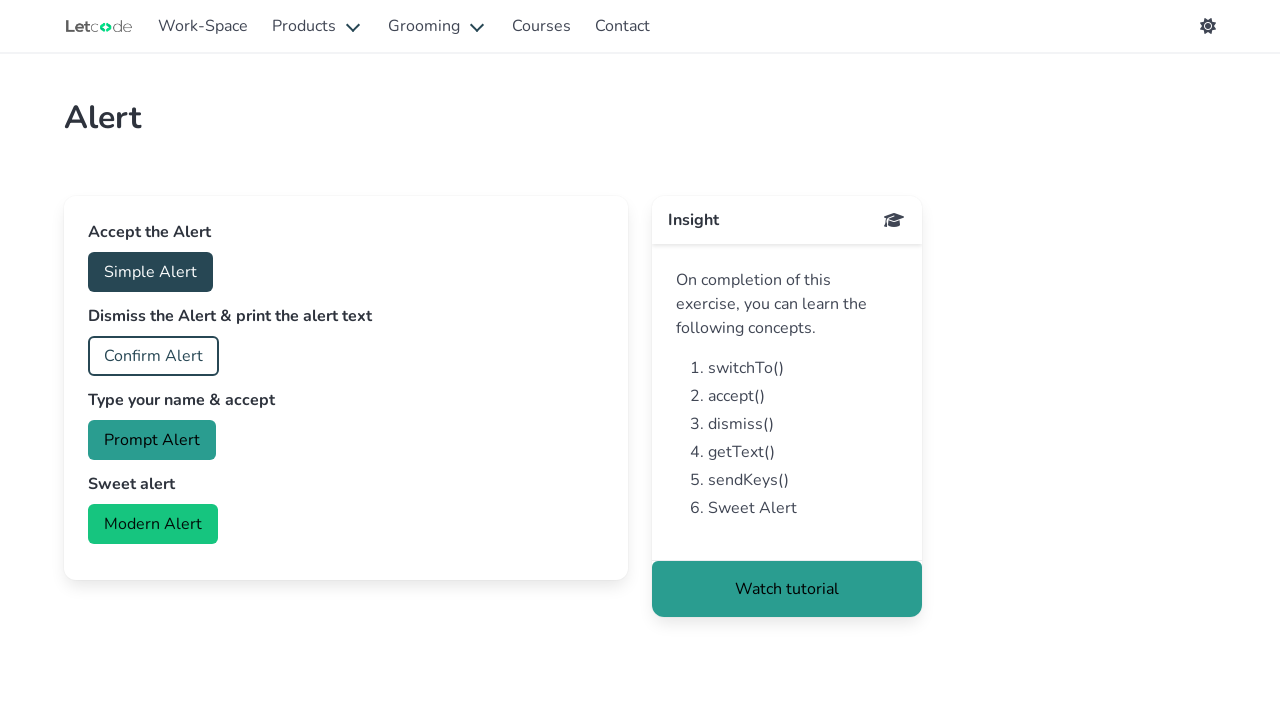